Tests navigation to hockey teams page and pagination through 4 pages of team data

Starting URL: https://www.scrapethissite.com/pages/

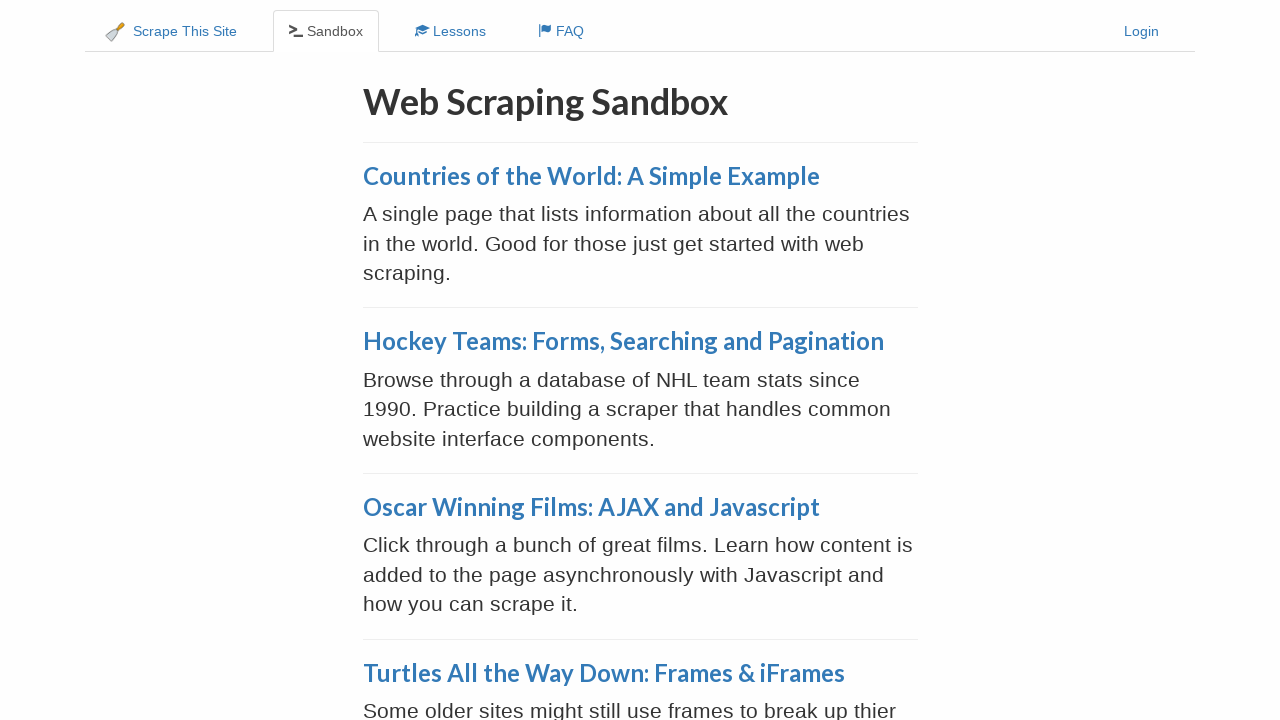

Clicked on Hockey Teams: Forms, Searching and Pagination link at (623, 341) on xpath=//a[text()='Hockey Teams: Forms, Searching and Pagination']
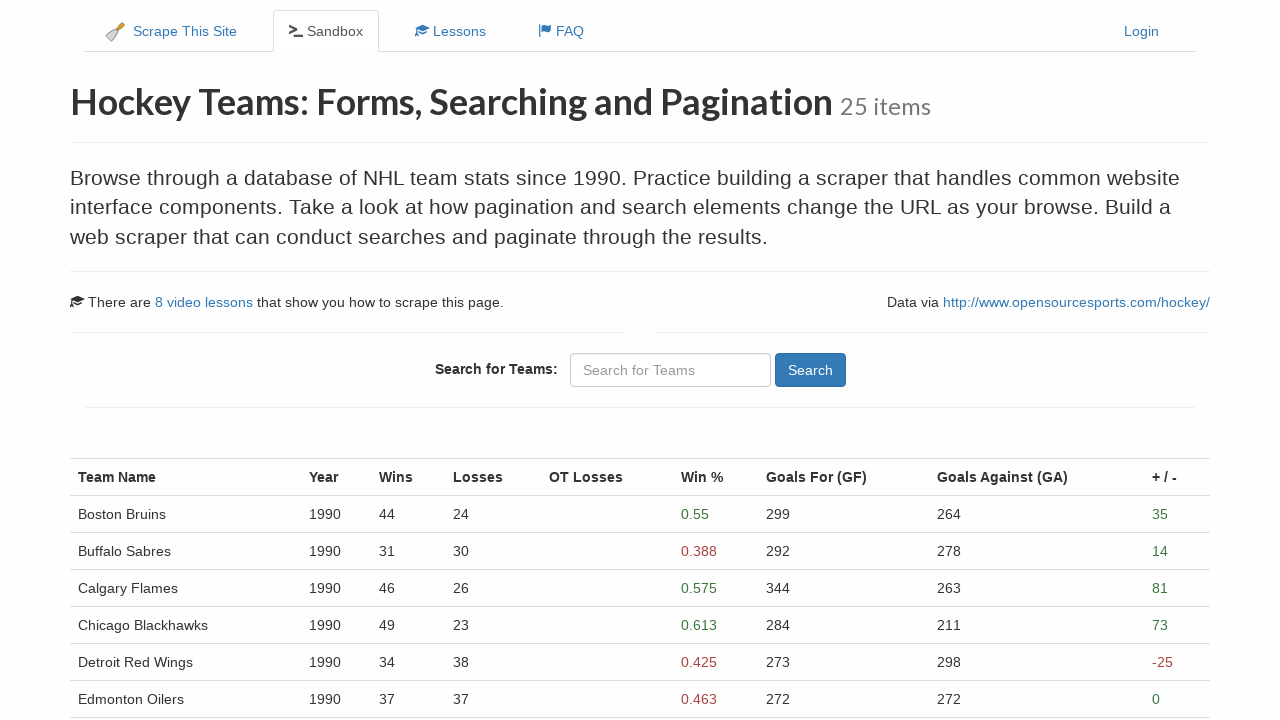

Hockey Teams page loaded with team rows visible
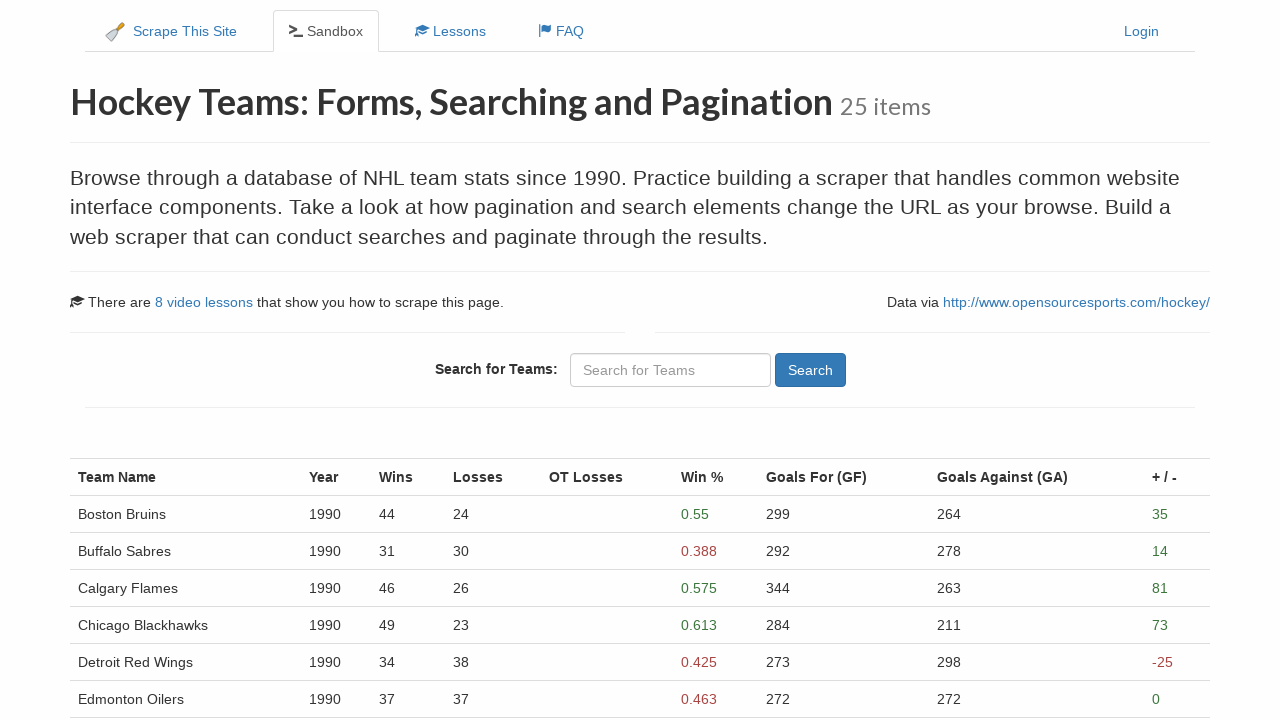

Verified team rows present on page 1
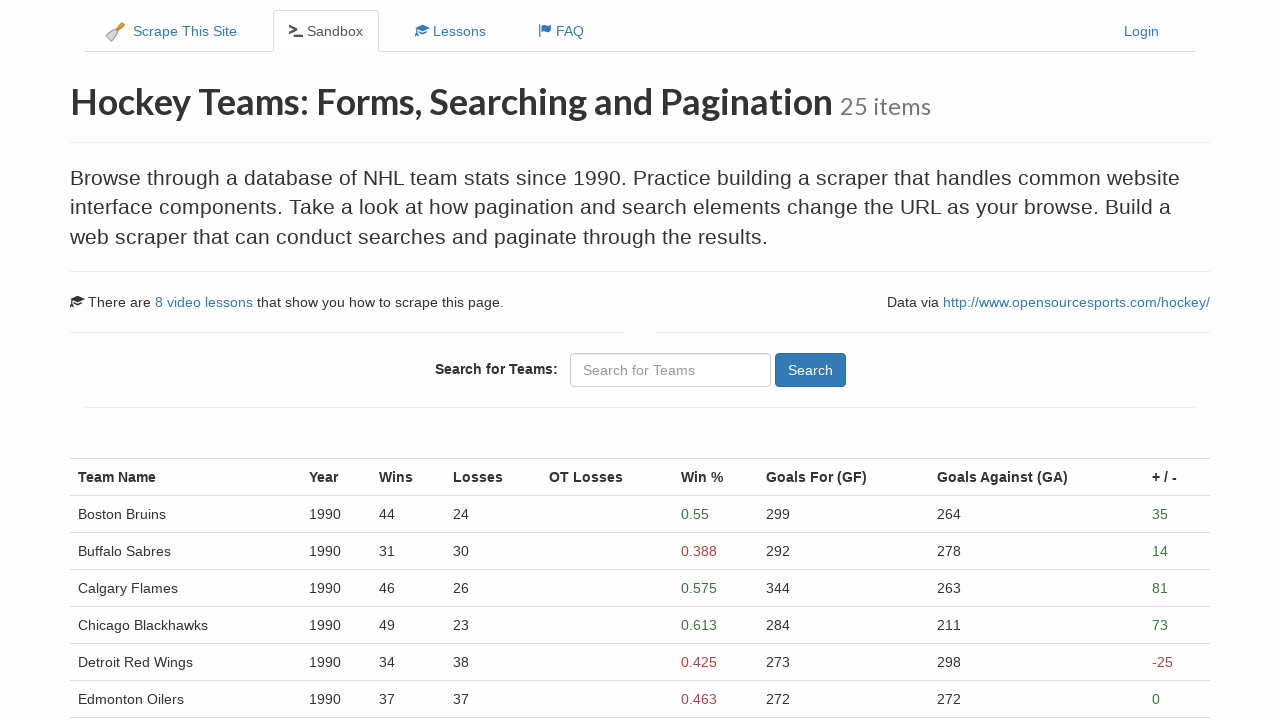

Clicked Next button to navigate to page 2 at (101, 548) on xpath=//a[@aria-label='Next']
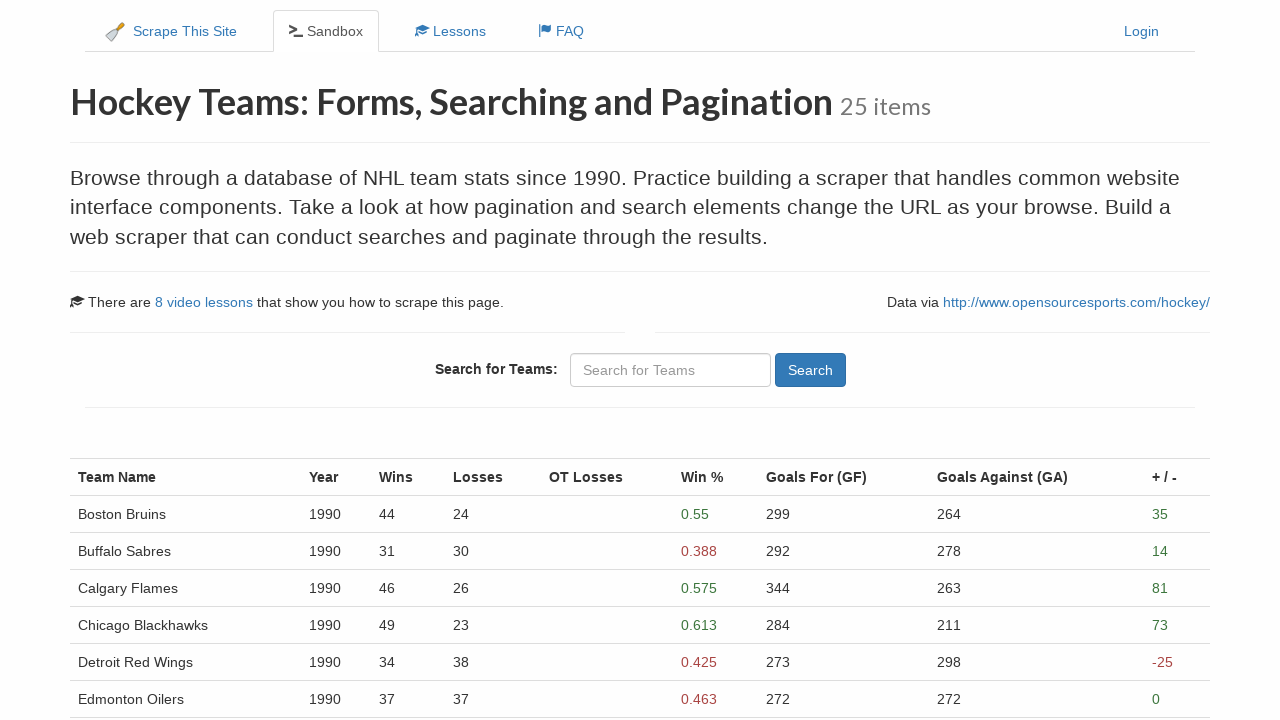

Page 2 loaded successfully
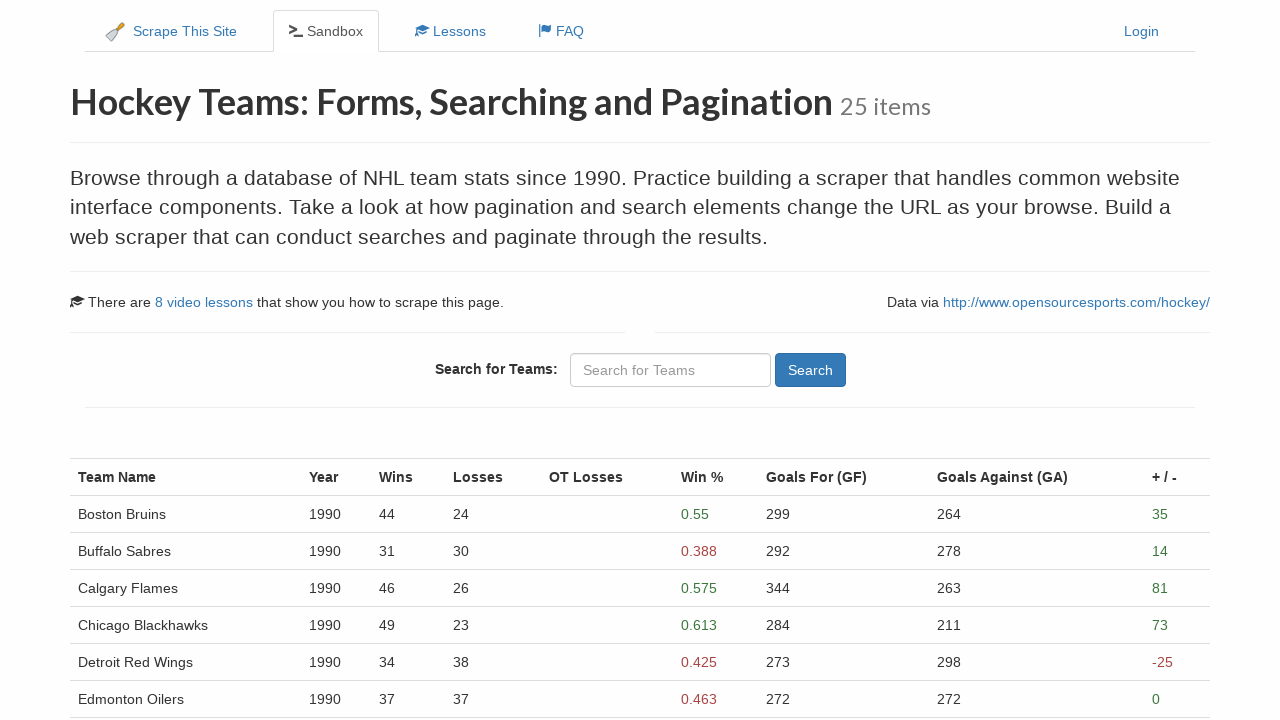

Verified team rows present on page 2
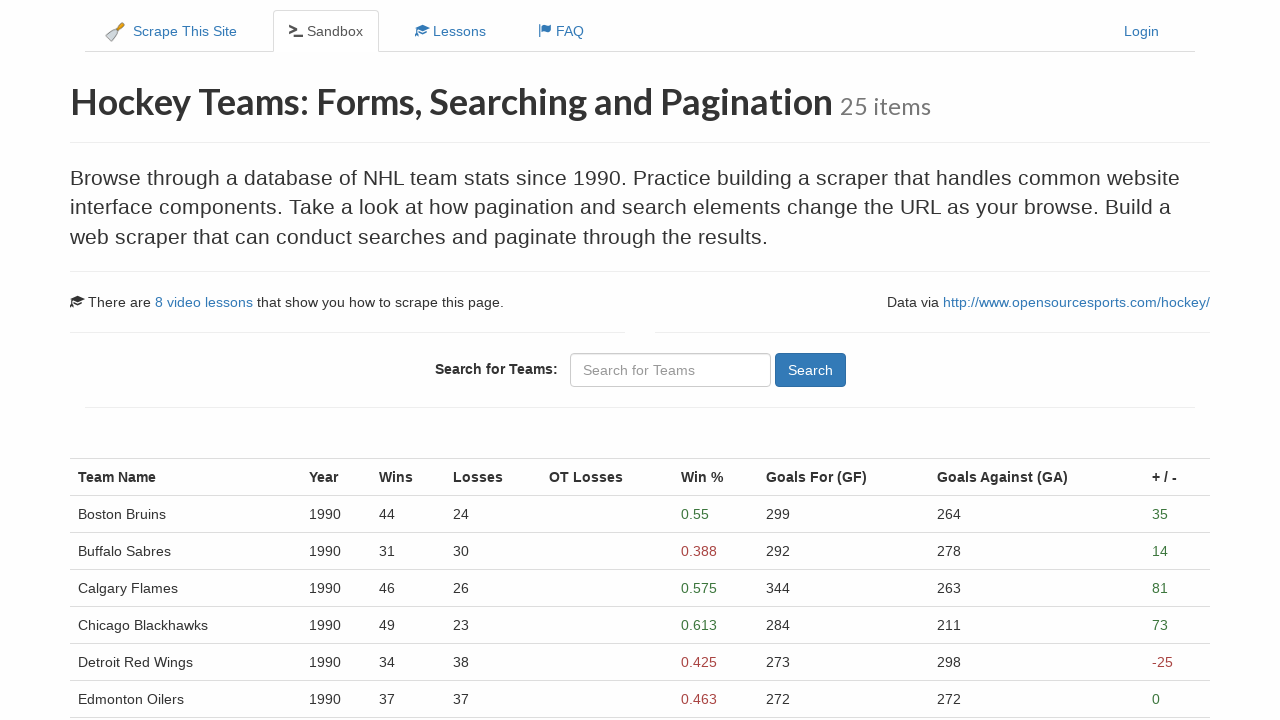

Clicked Next button to navigate to page 3 at (101, 548) on xpath=//a[@aria-label='Next']
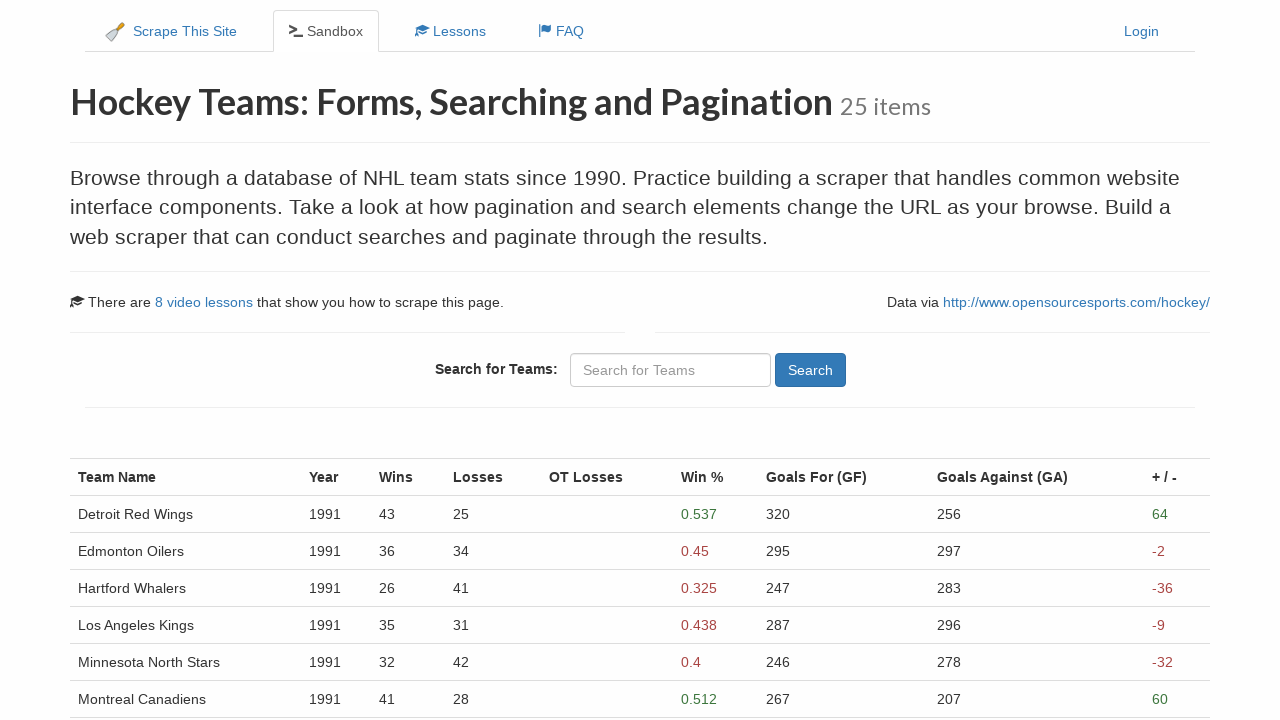

Page 3 loaded successfully
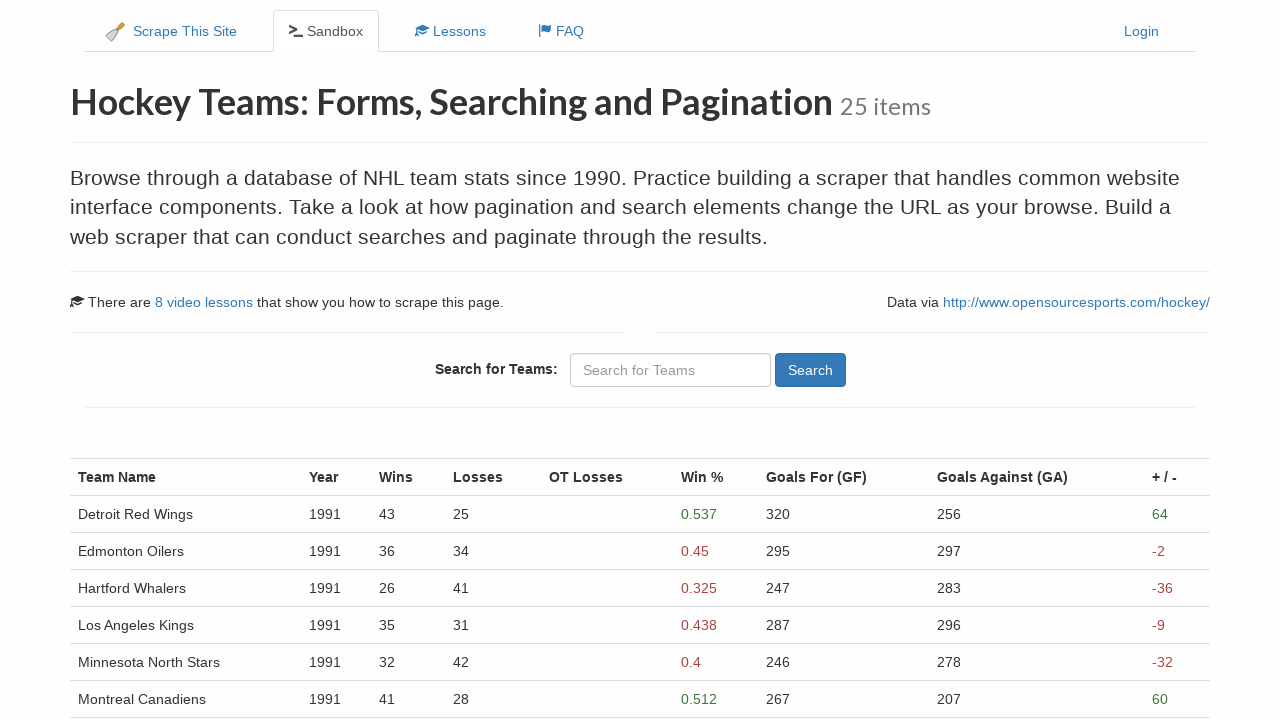

Verified team rows present on page 3
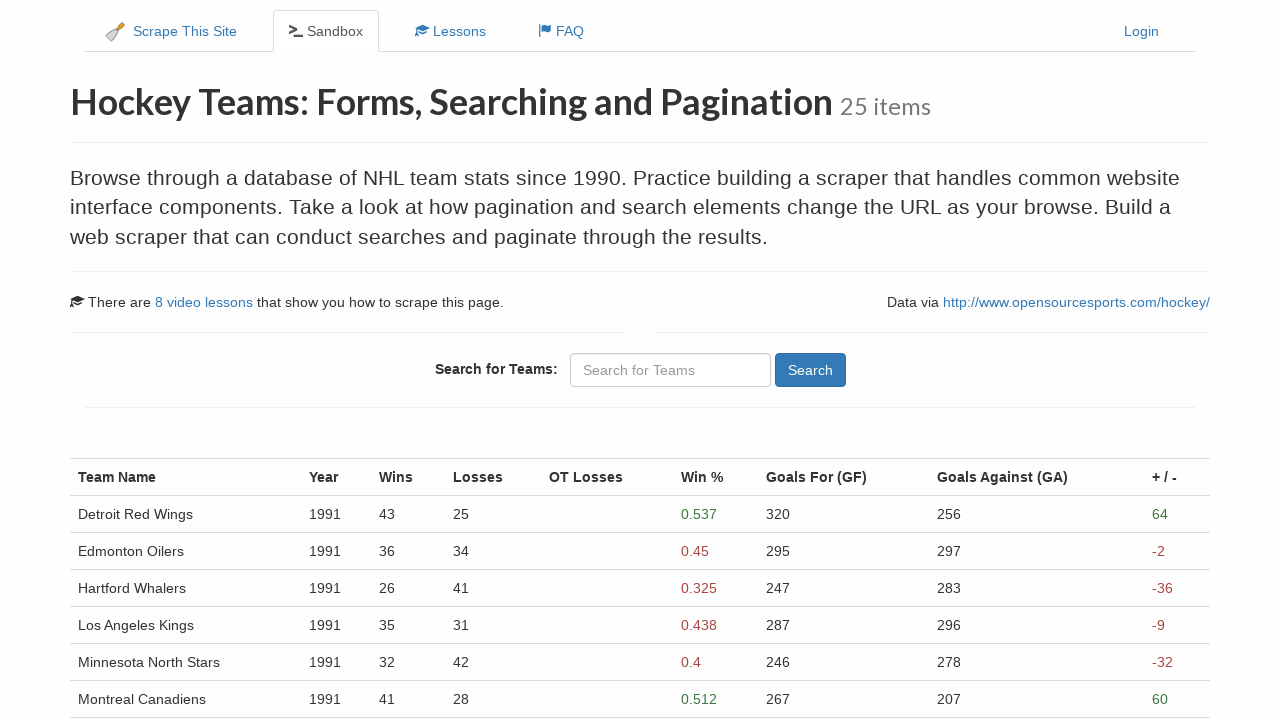

Clicked Next button to navigate to page 4 at (142, 548) on xpath=//a[@aria-label='Next']
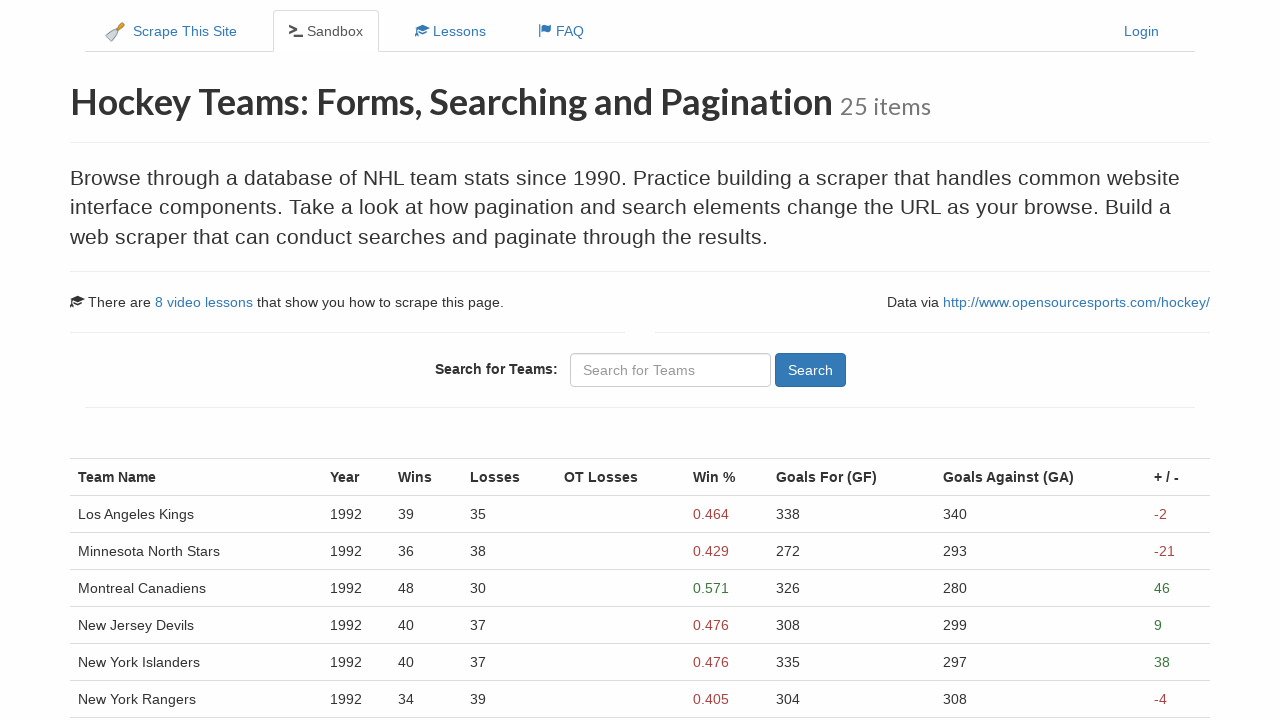

Page 4 loaded successfully
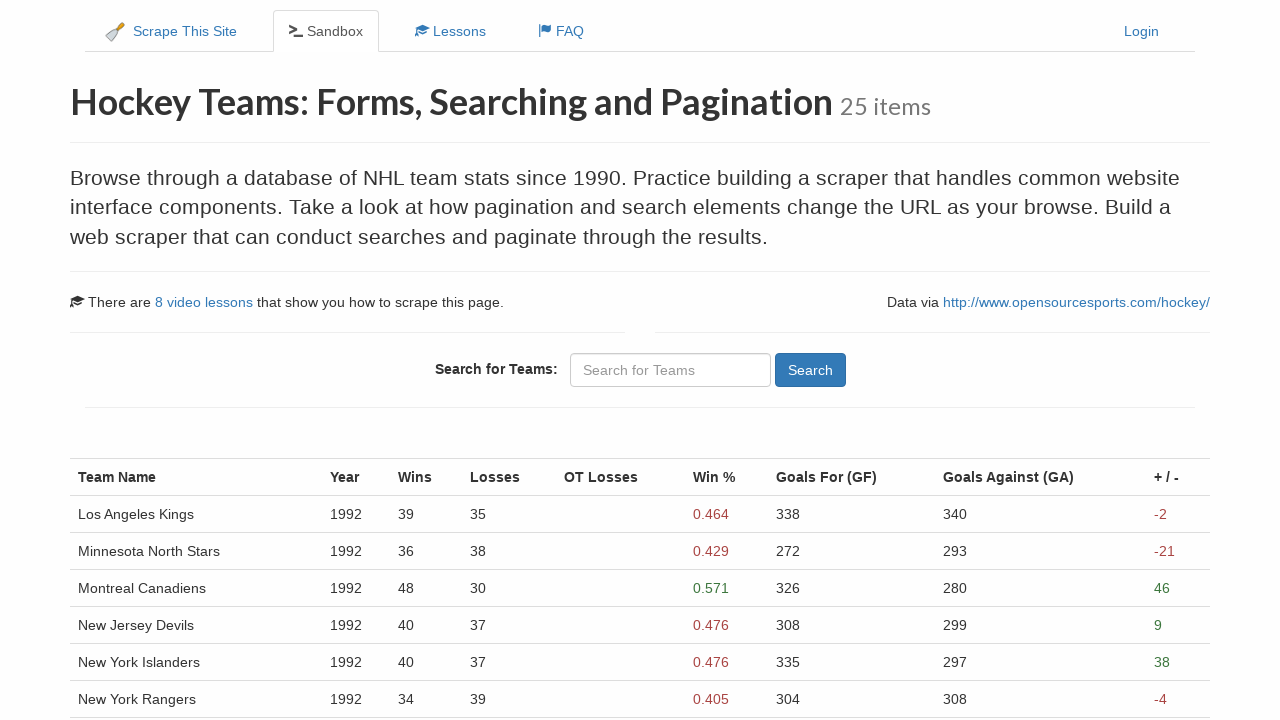

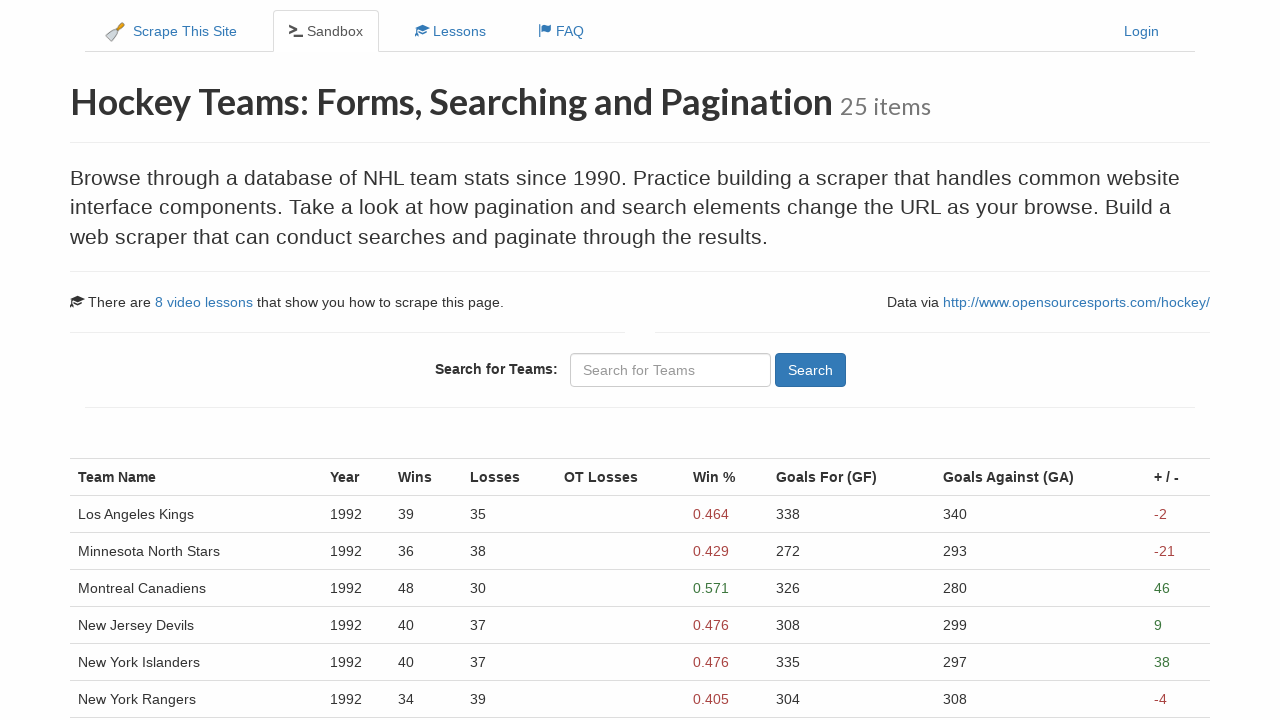